Tests that the OrangeHRM login page loads correctly by verifying that the company branding logo, OrangeHRM logo symbol, and Login text are all displayed on the page.

Starting URL: https://opensource-demo.orangehrmlive.com/web/index.php/auth/login

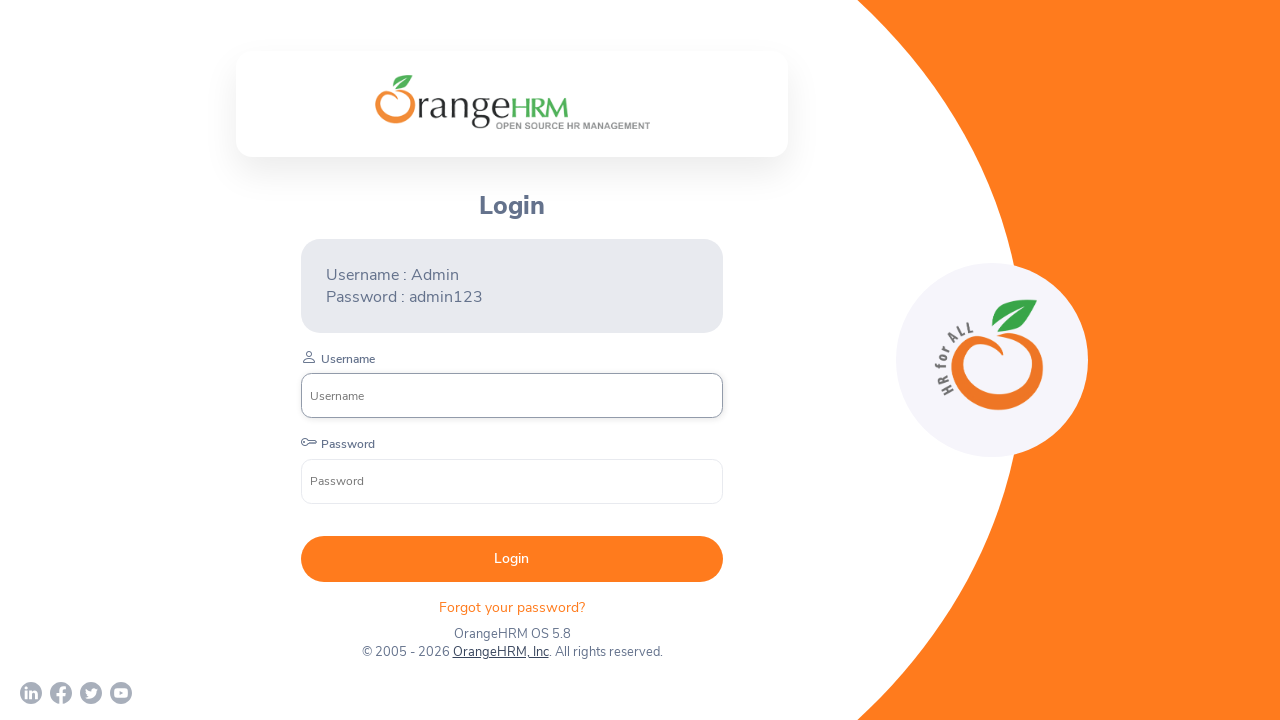

Waited for company branding logo to load
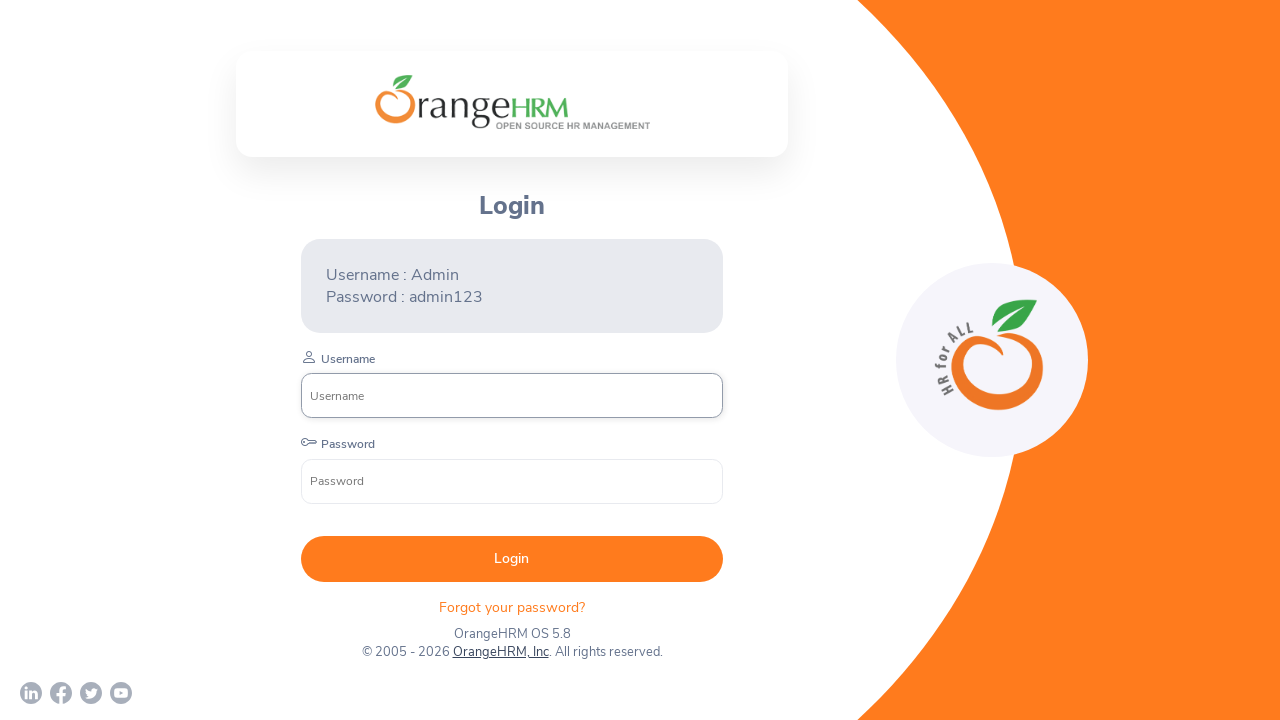

Verified company branding logo is visible: True
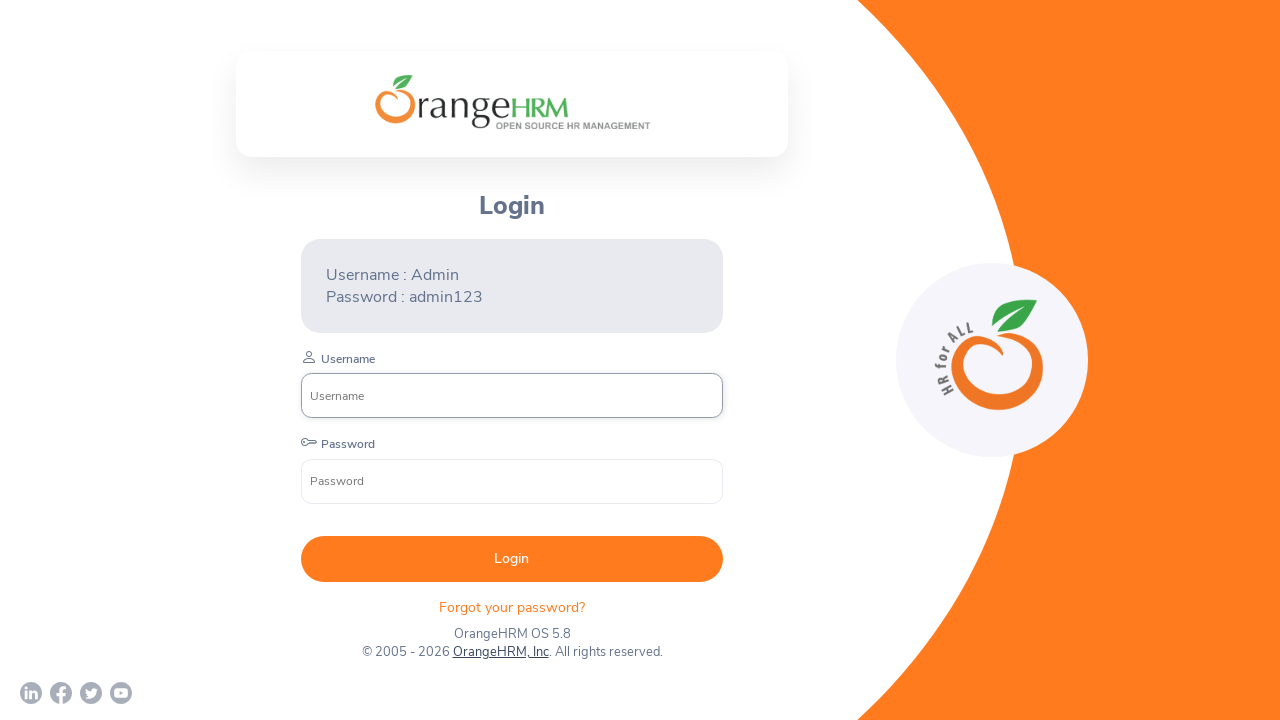

Verified OrangeHRM logo symbol is visible: True
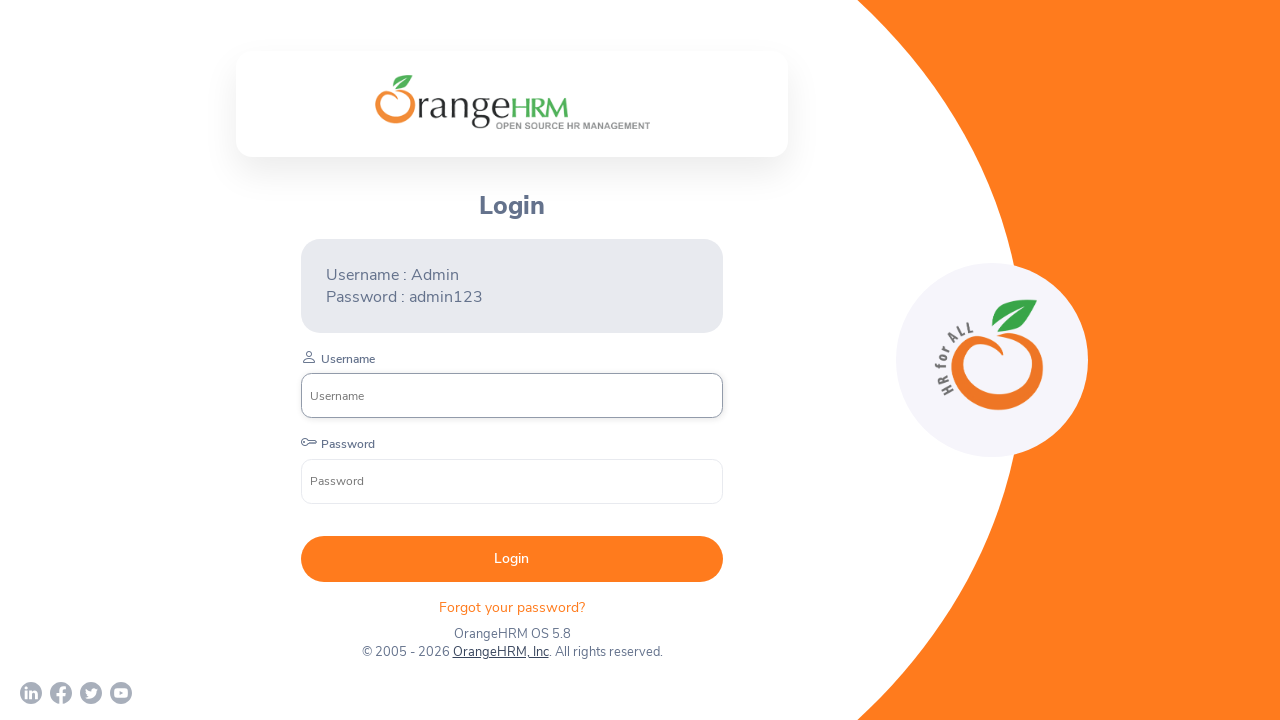

Verified Login text is visible: True
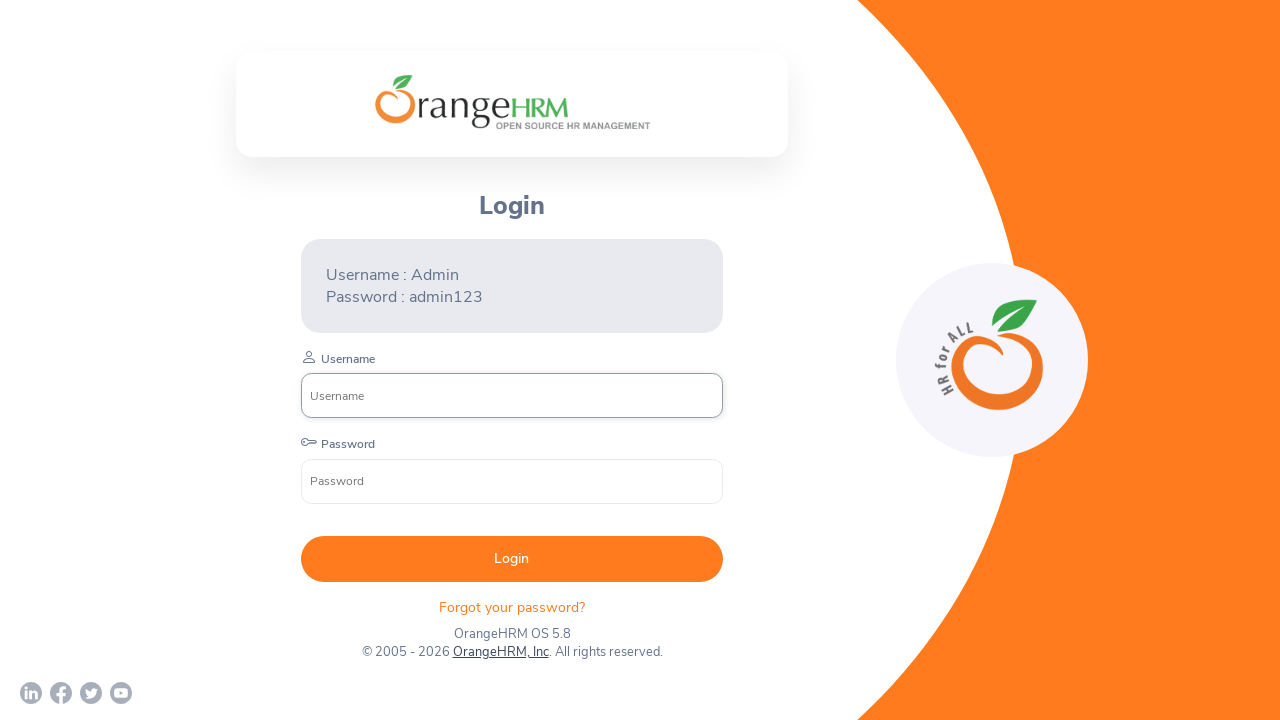

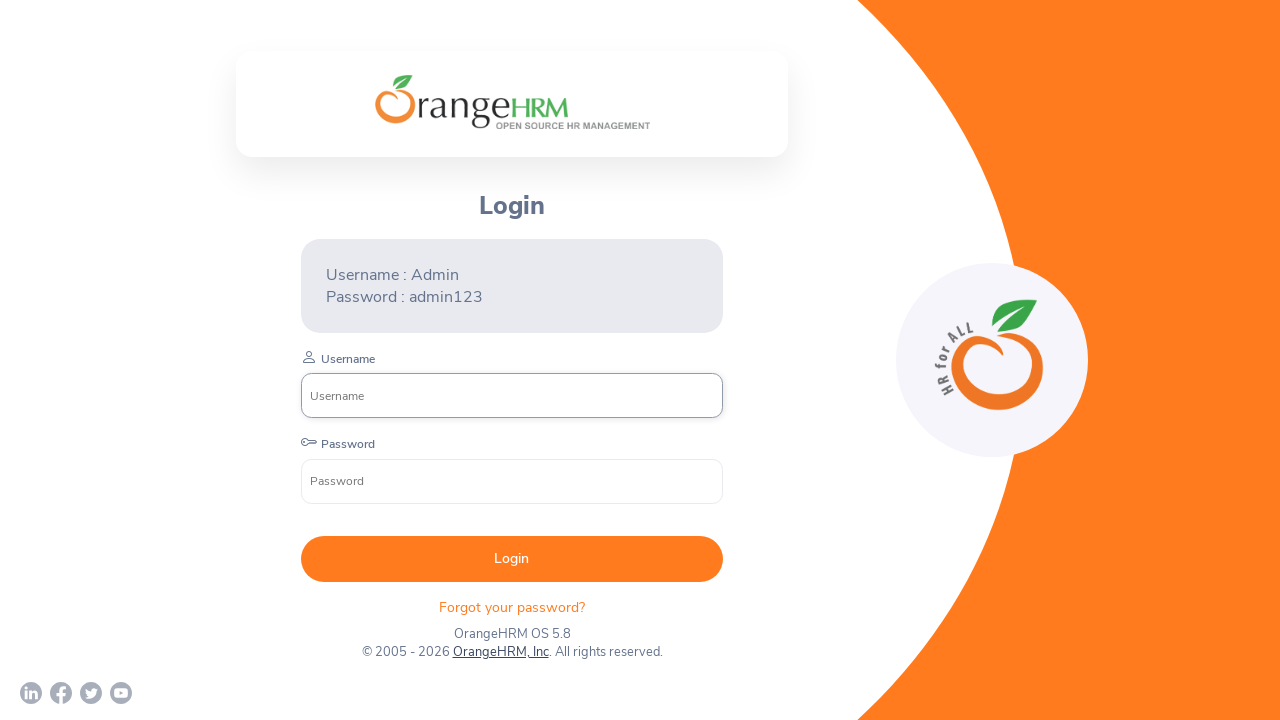